Clicks on the "past" link and verifies navigation to the front page

Starting URL: https://news.ycombinator.com/

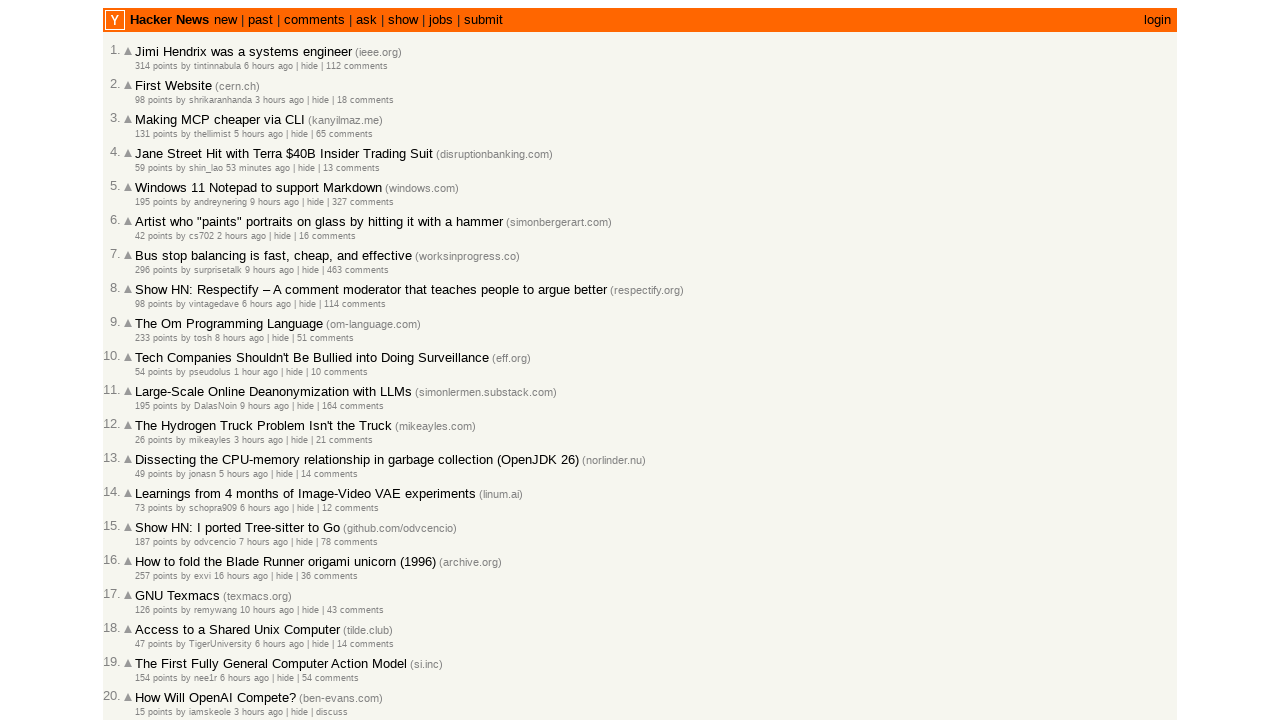

Clicked on the 'past' link at (260, 20) on a:text('past')
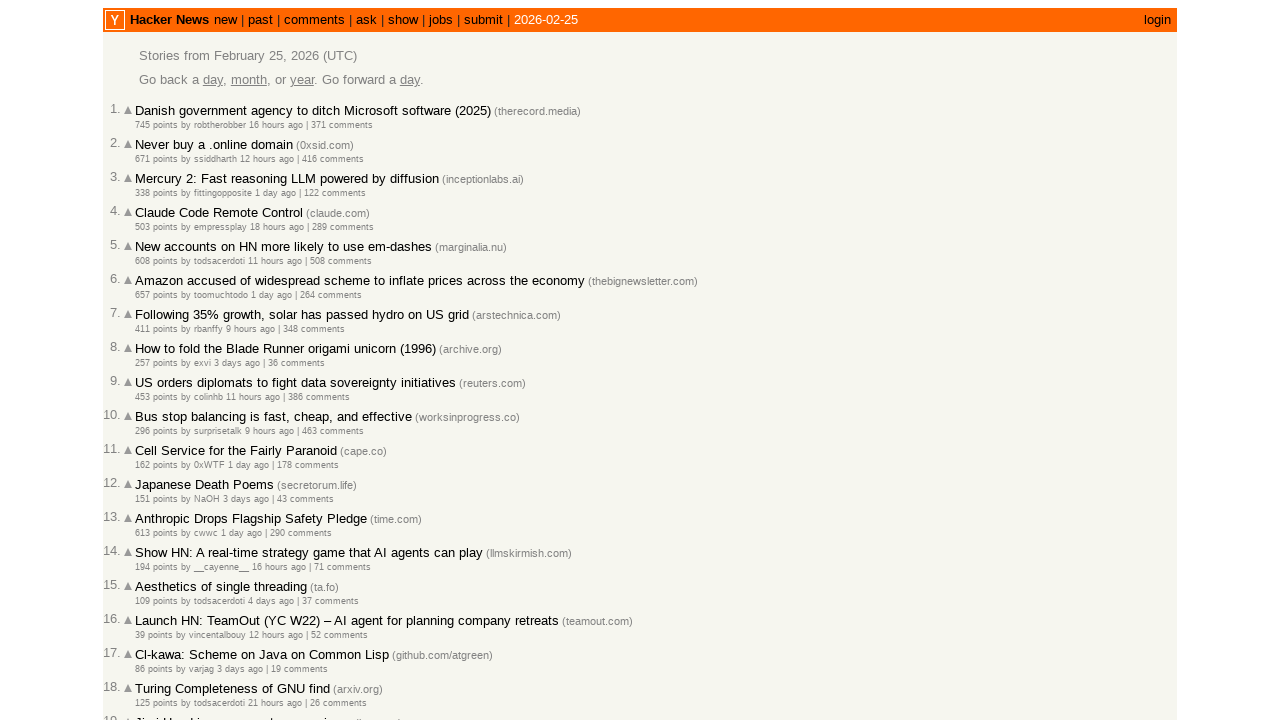

Verified URL is https://news.ycombinator.com/front
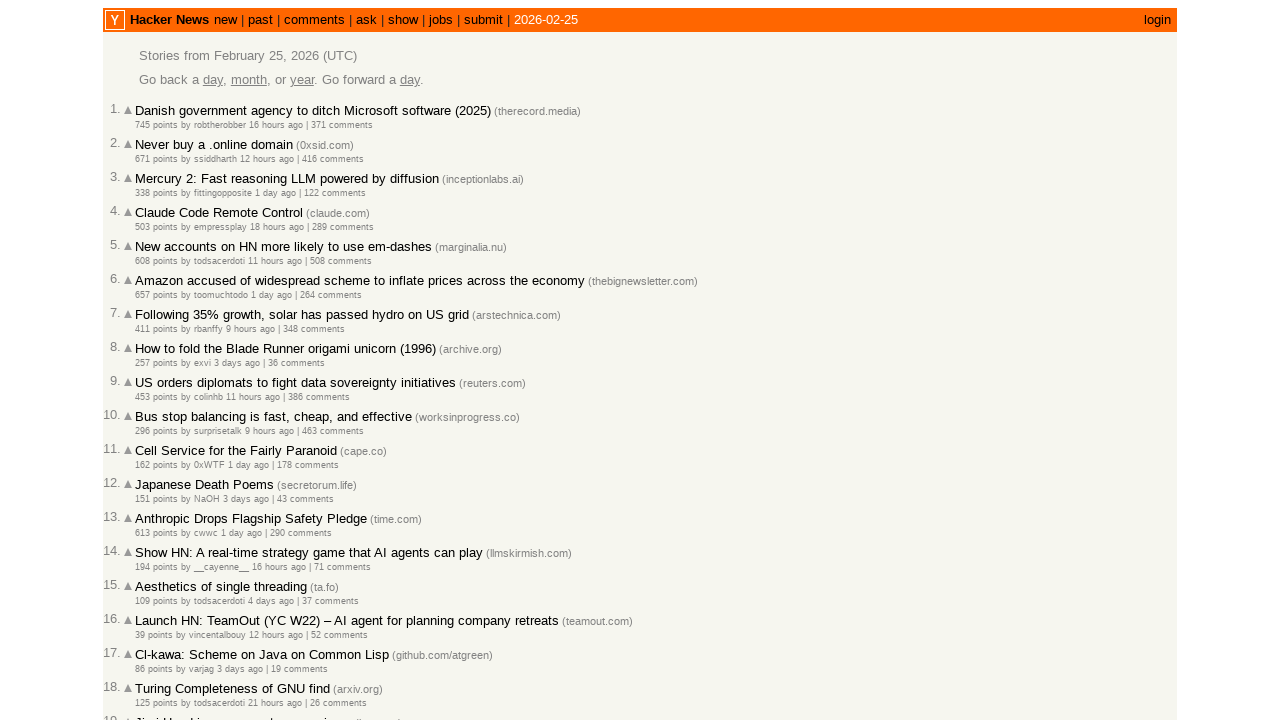

Verified 'front' is present in page title
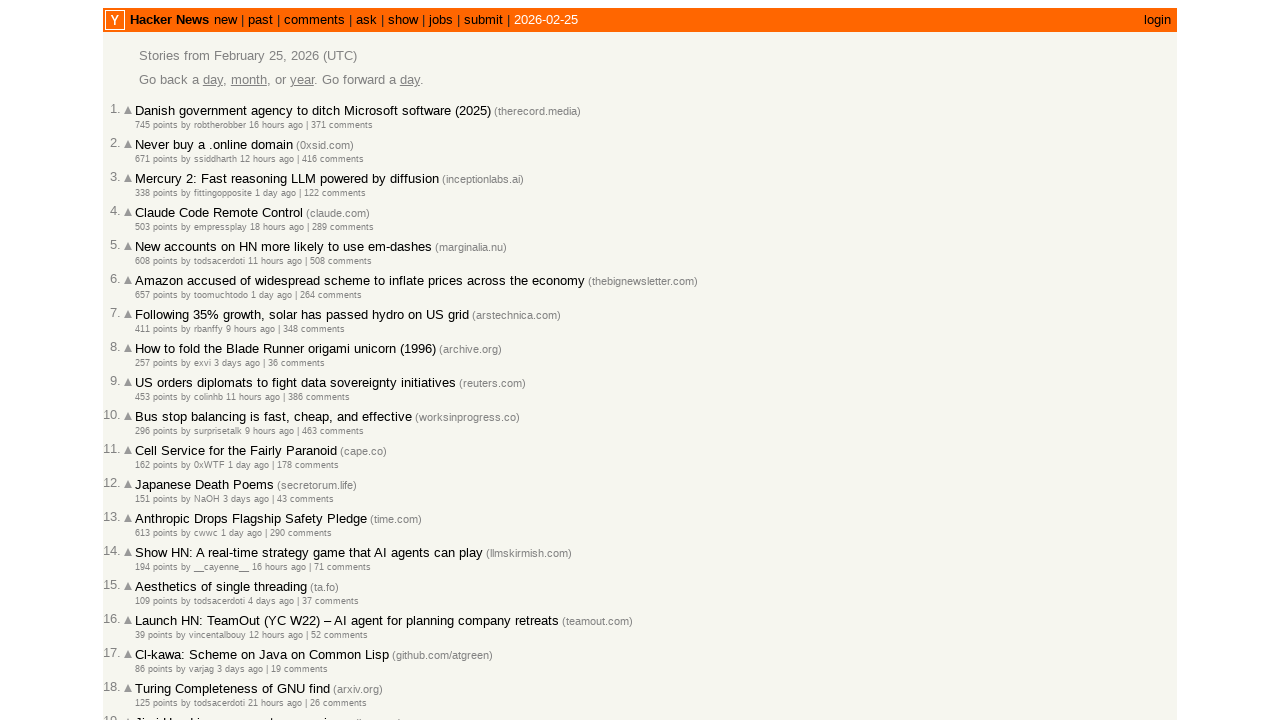

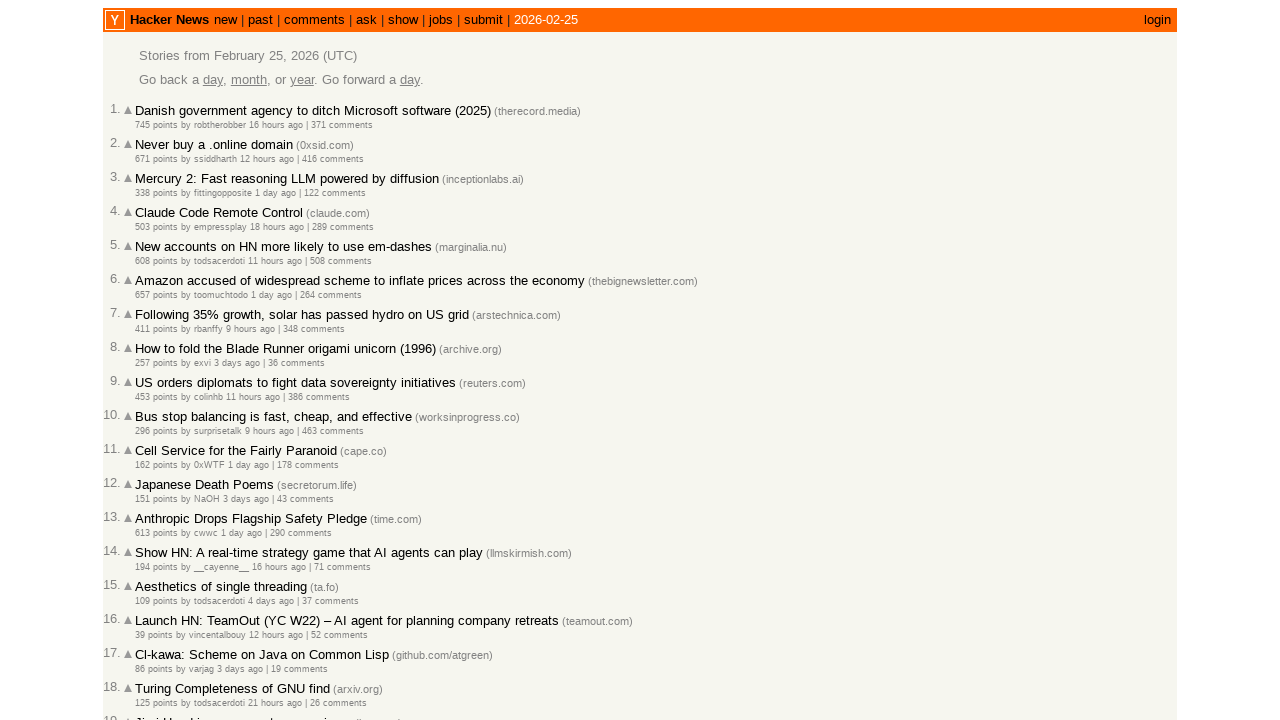